Tests confirmation alert with OK and Cancel options by navigating to the confirmation tab and handling the alert

Starting URL: https://demo.automationtesting.in/Alerts.html

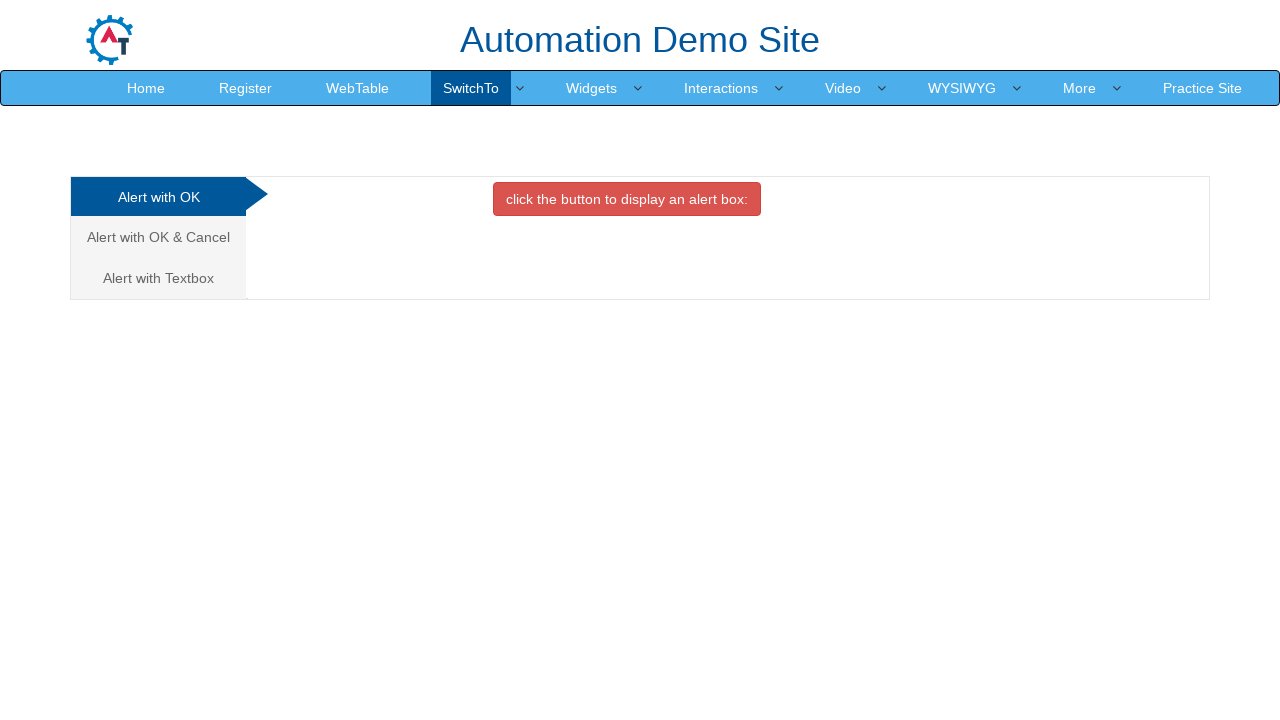

Clicked on 'Alert with OK & Cancel' tab at (158, 237) on xpath=//a[text()="Alert with OK & Cancel "]
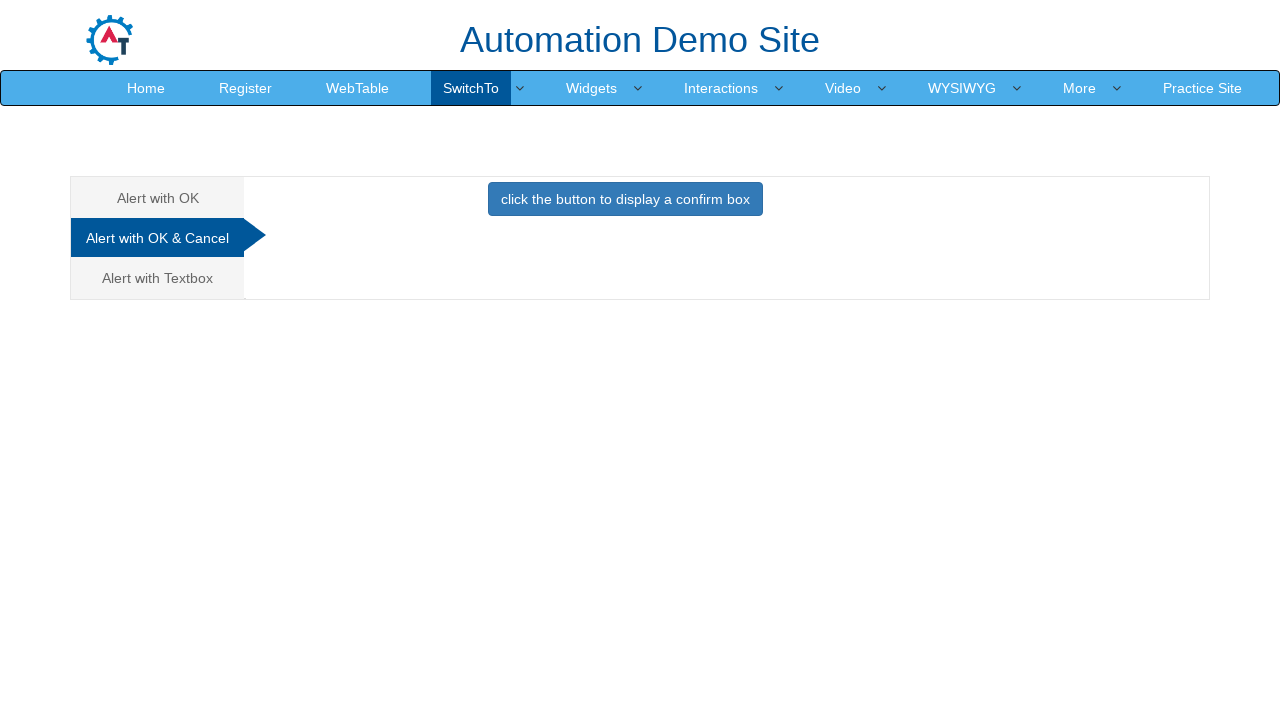

Clicked button to trigger confirmation alert at (625, 199) on xpath=//button[@class="btn btn-primary"]
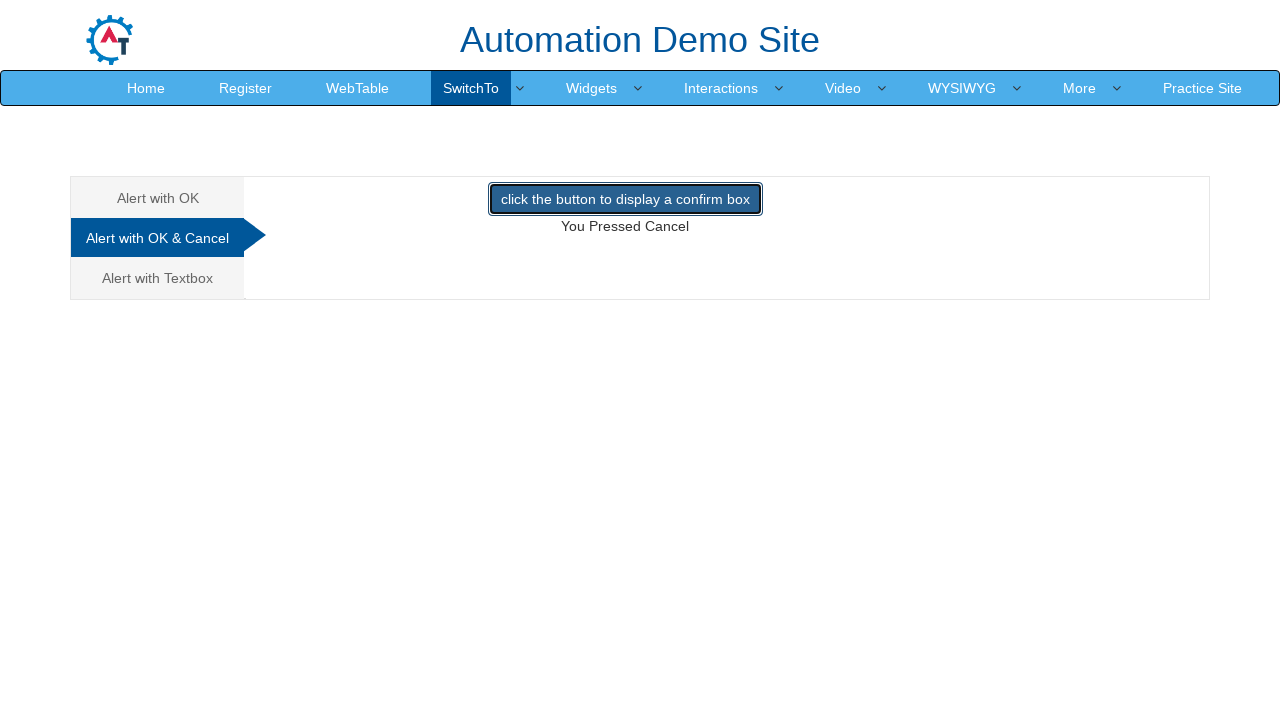

Handled confirmation alert by clicking OK
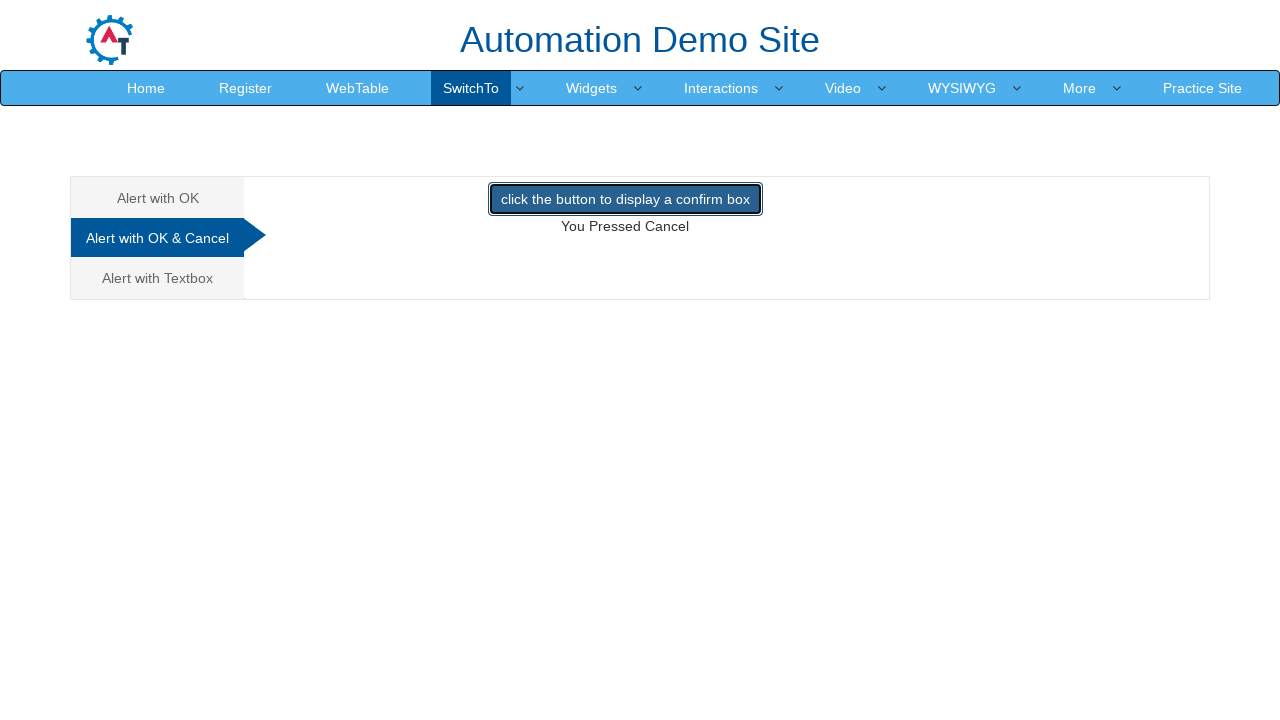

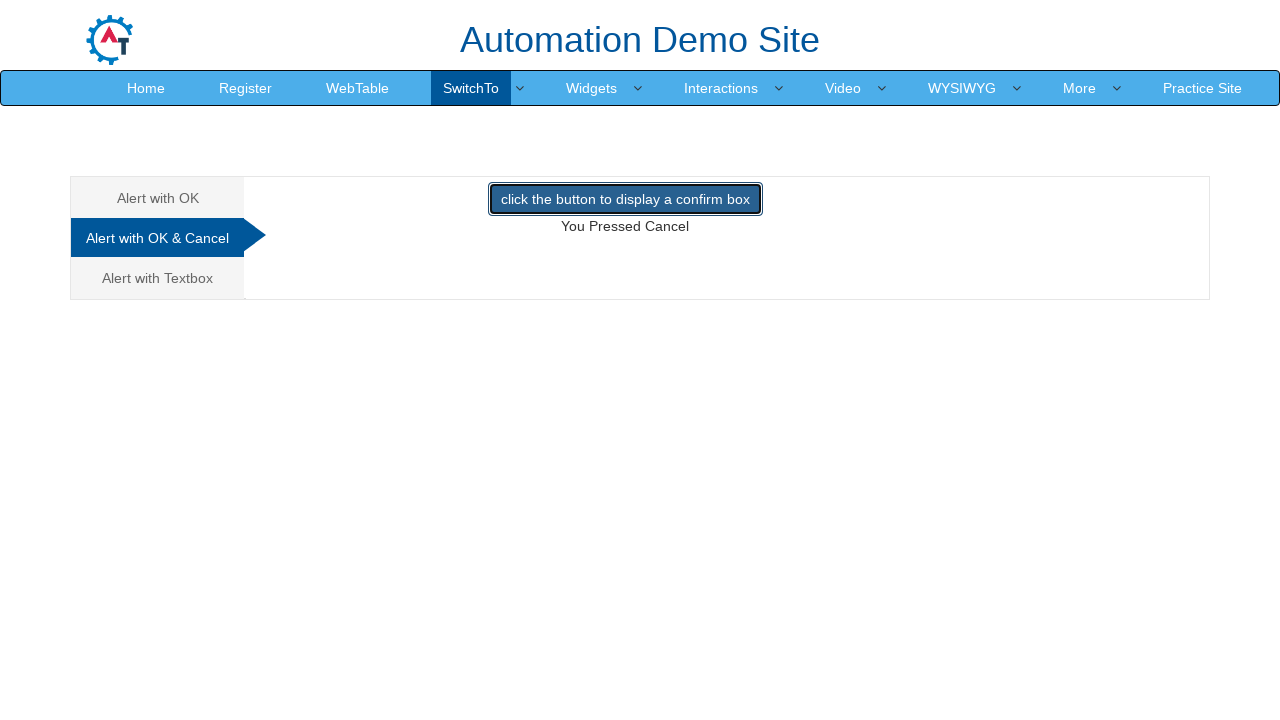